Tests key press detection by sending Enter key and verifying it was detected

Starting URL: http://the-internet.herokuapp.com/

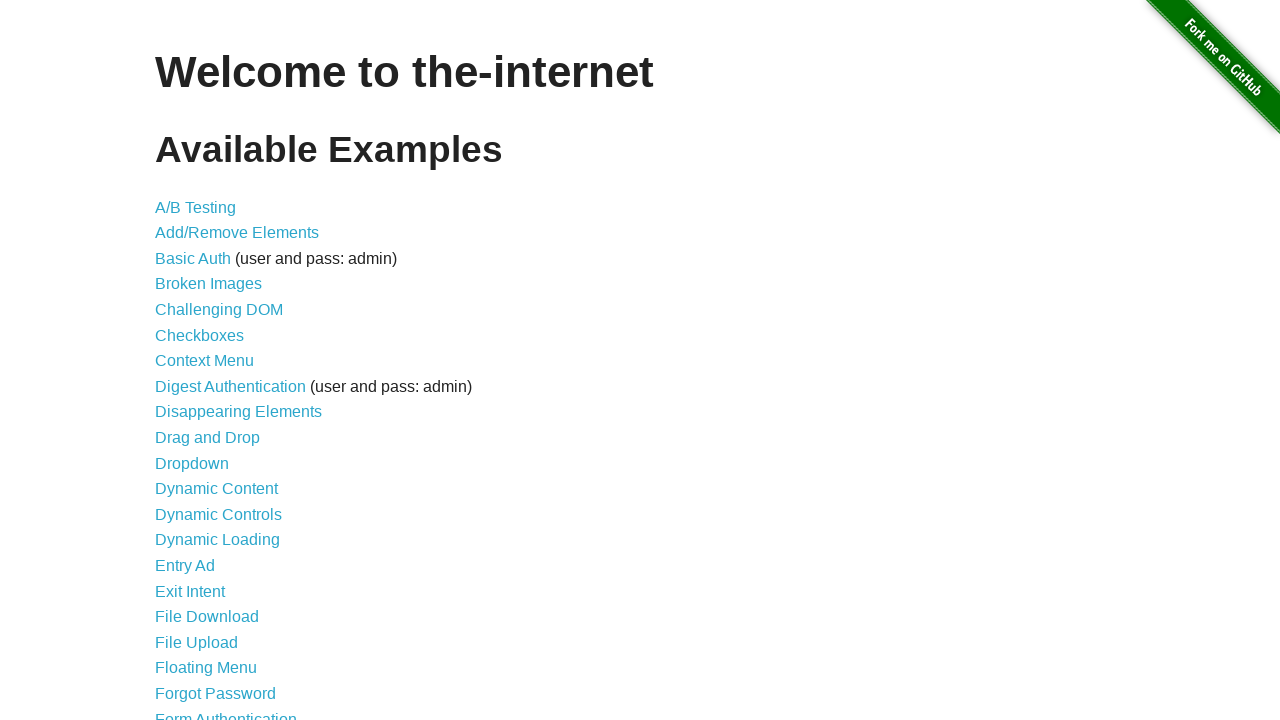

Clicked on Key Presses link at (200, 360) on a[href="/key_presses"]
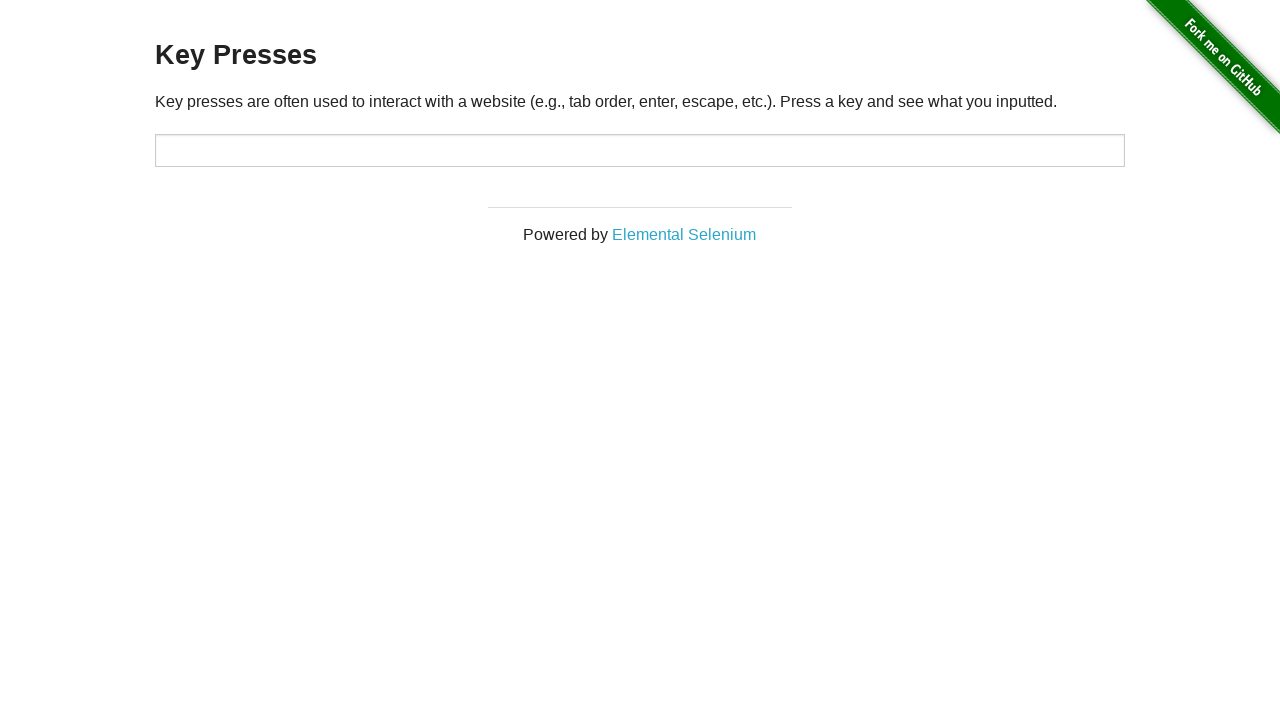

Clicked on target input field to focus at (640, 150) on #target
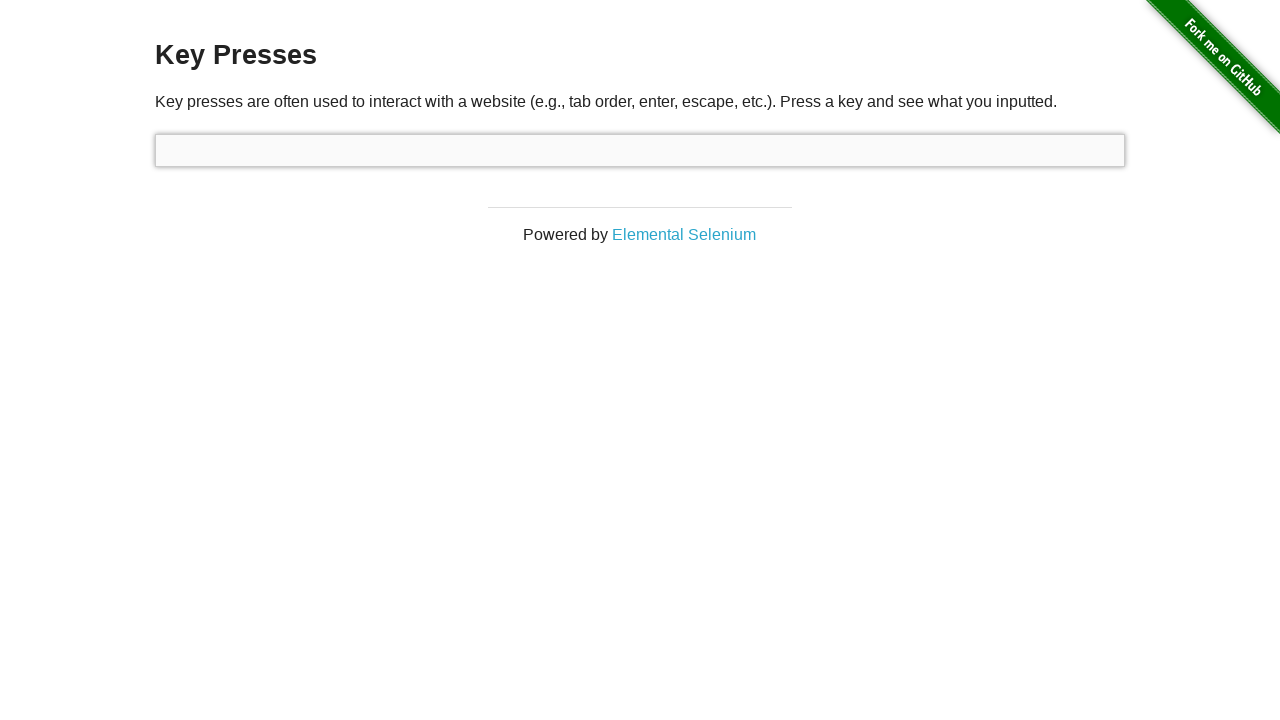

Pressed Enter key
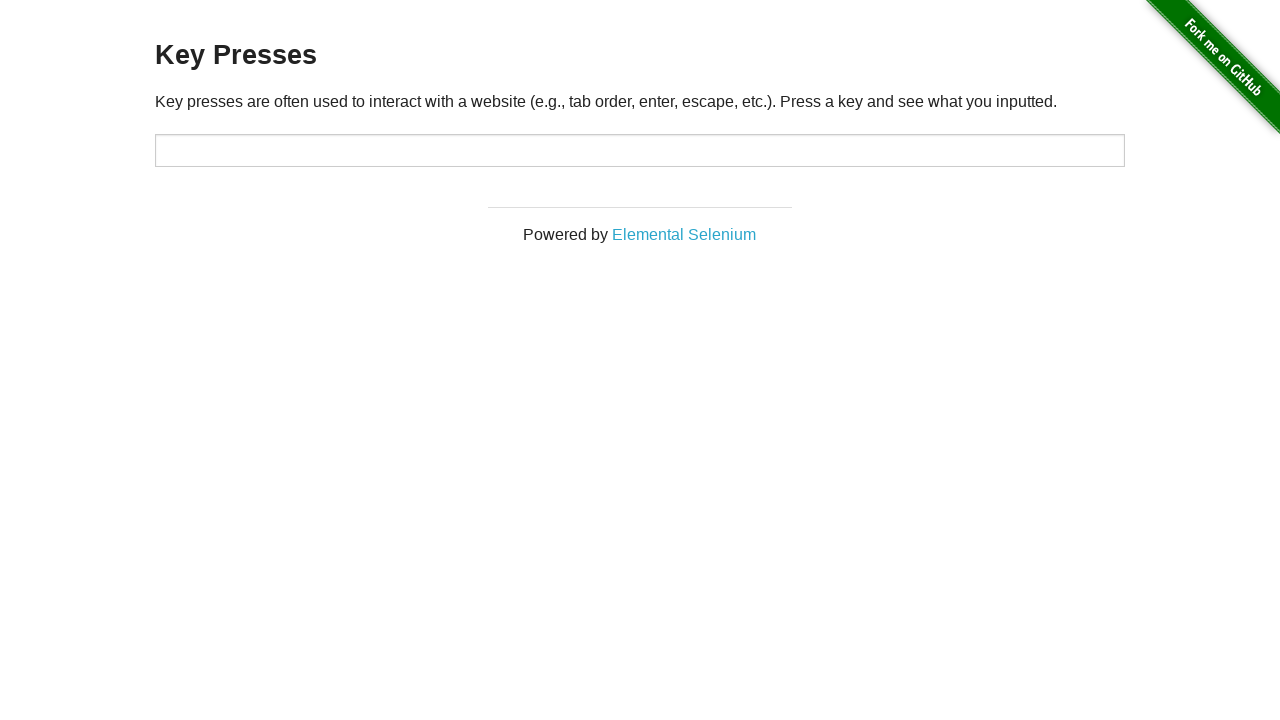

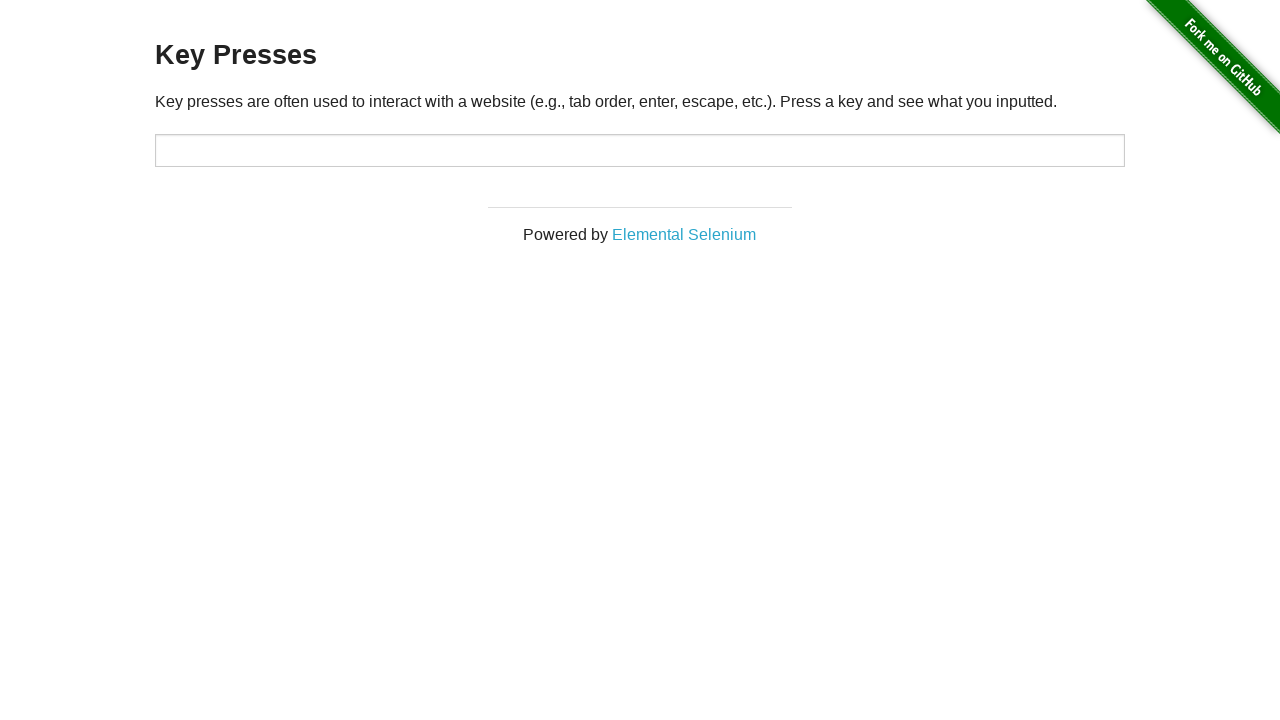